Verifies the footer is visible and contains Privacy Policy, Terms of Service, and Security links but no Refunds link.

Starting URL: https://sunspire-web-app.vercel.app/?company=Apple&demo=1

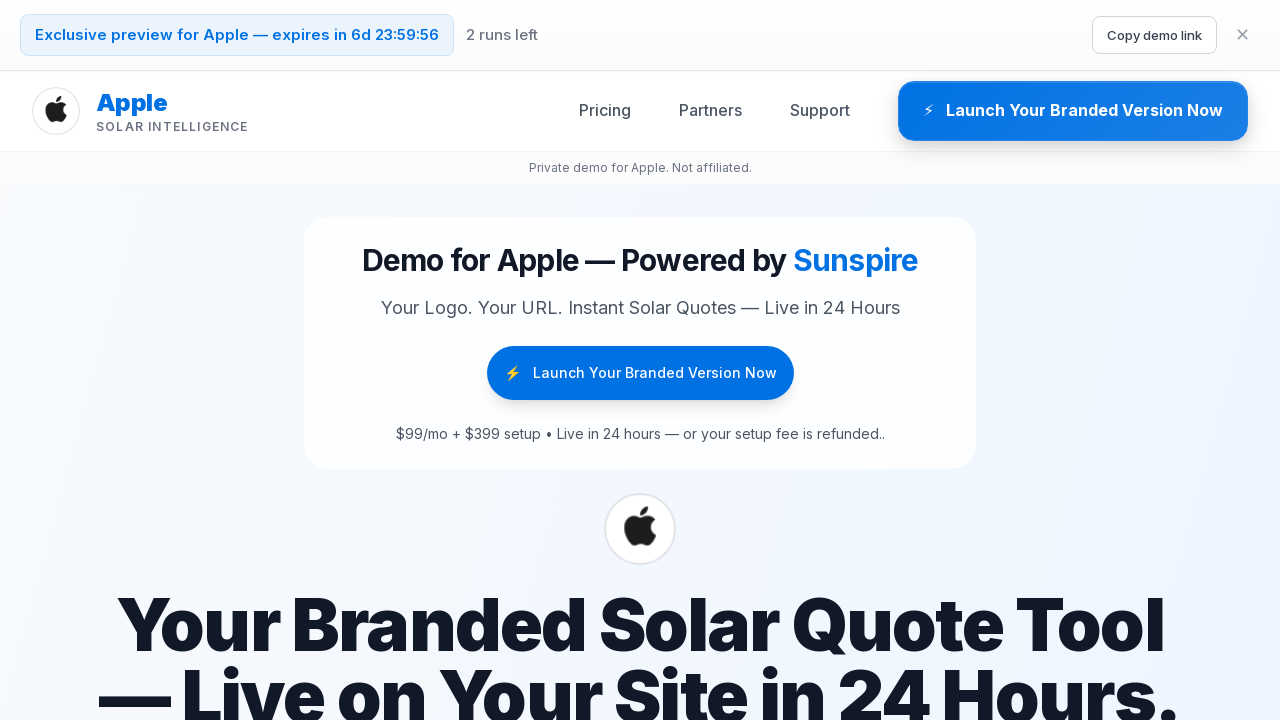

Footer element is visible
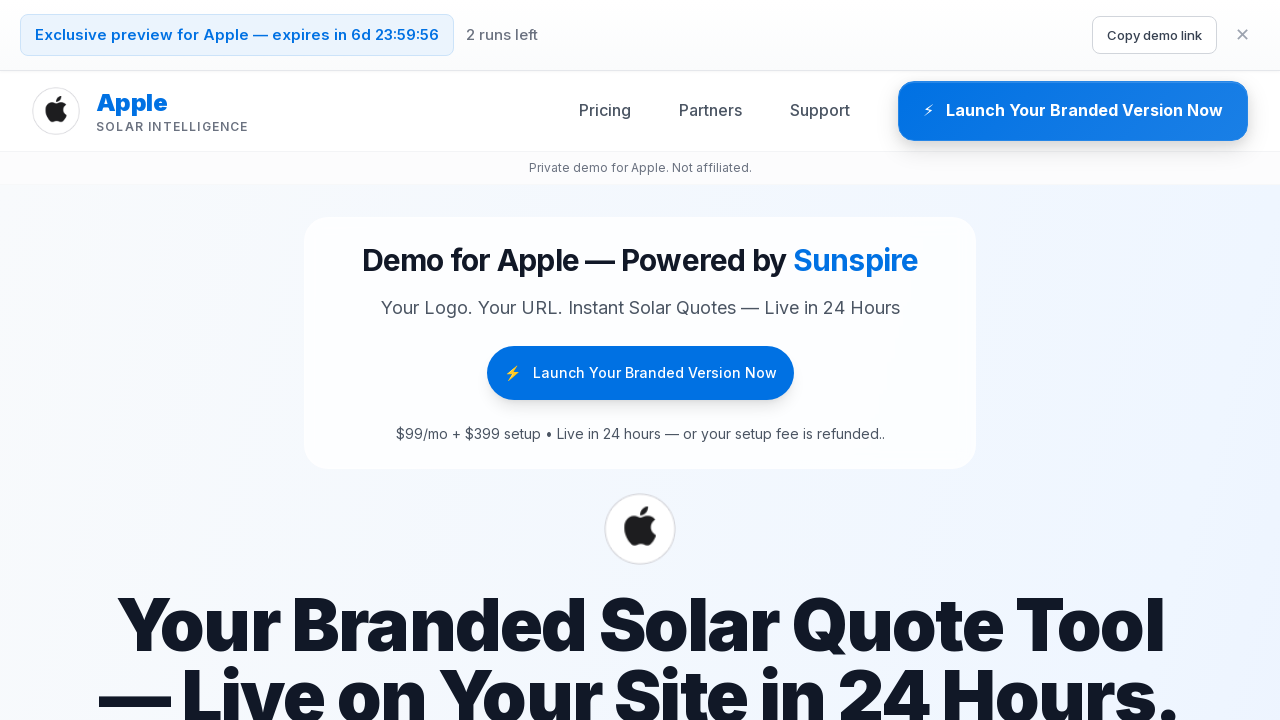

Privacy Policy link is visible in footer
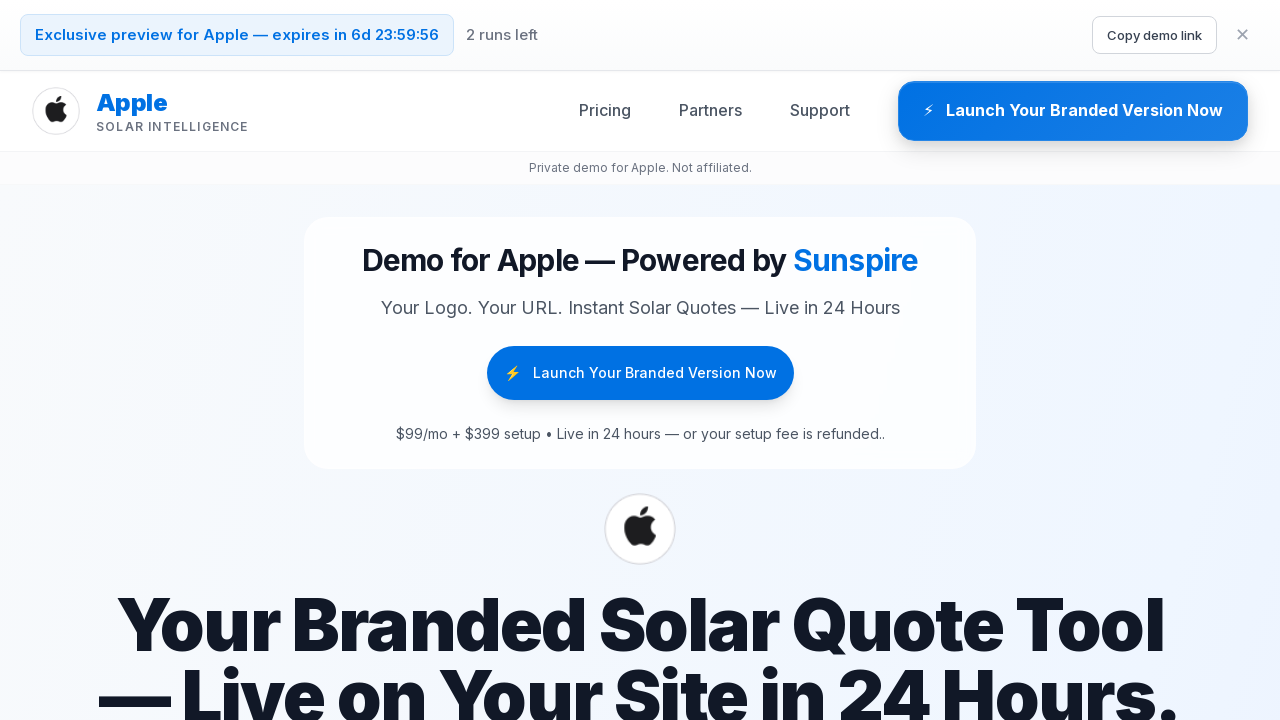

Terms of Service link is visible in footer
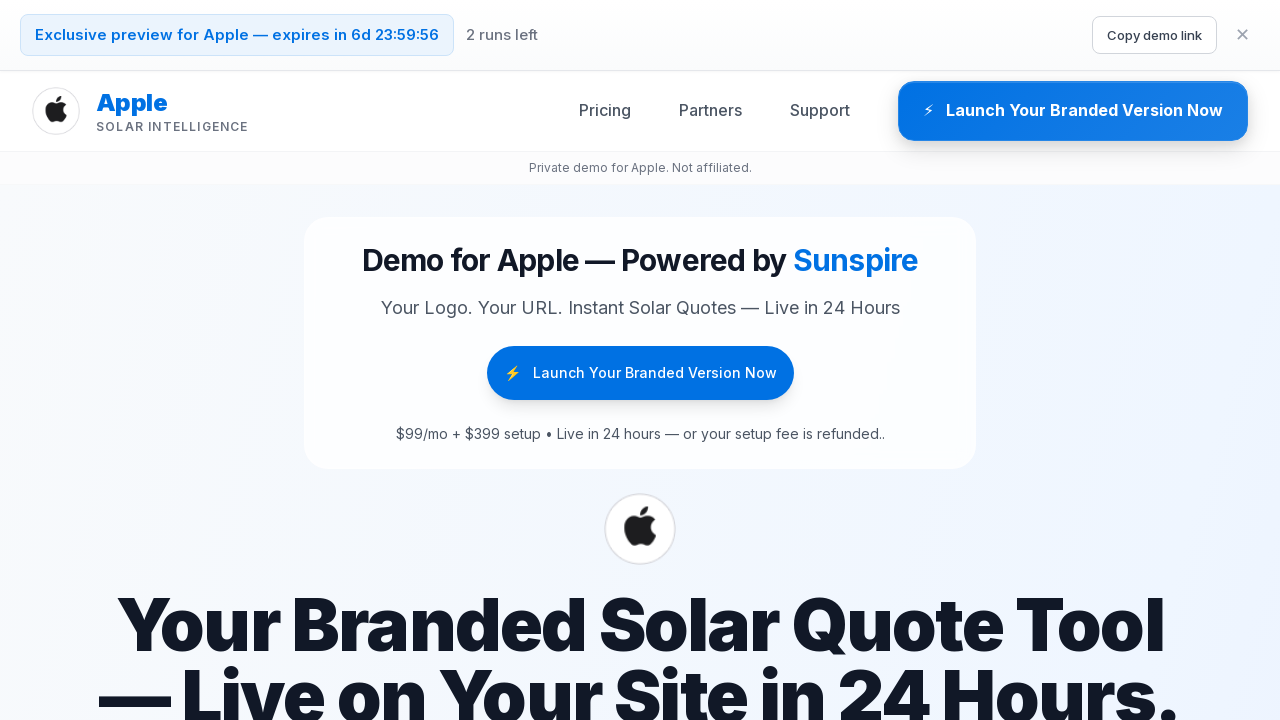

Security link is visible in footer
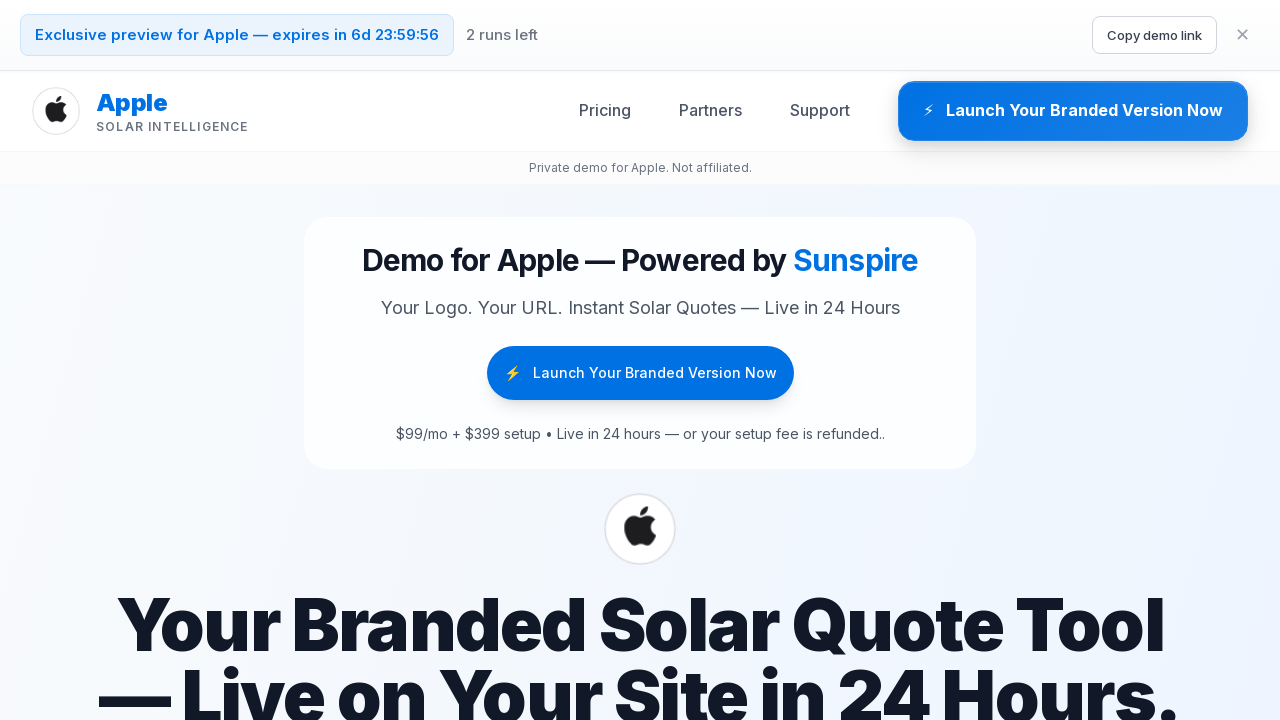

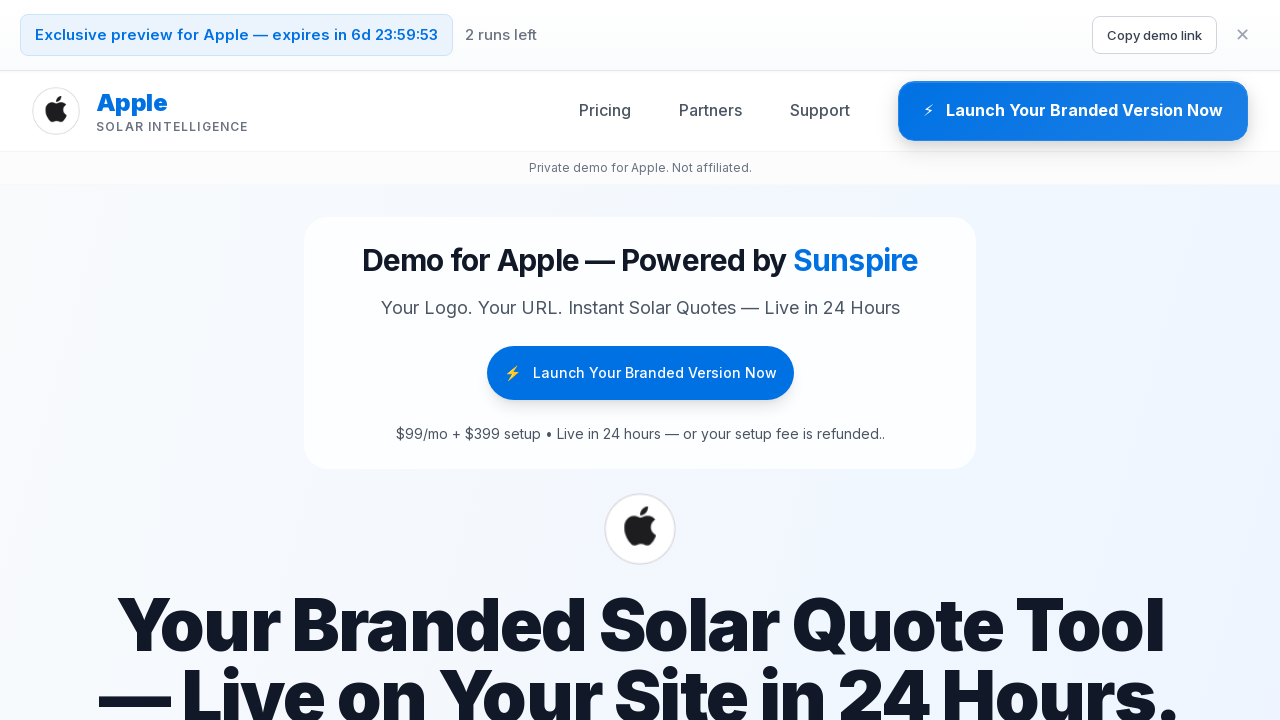